Tests login form validation by submitting with empty username but valid password, verifying the "Username is required" error message appears.

Starting URL: https://anatoly-karpovich.github.io/demo-login-form/

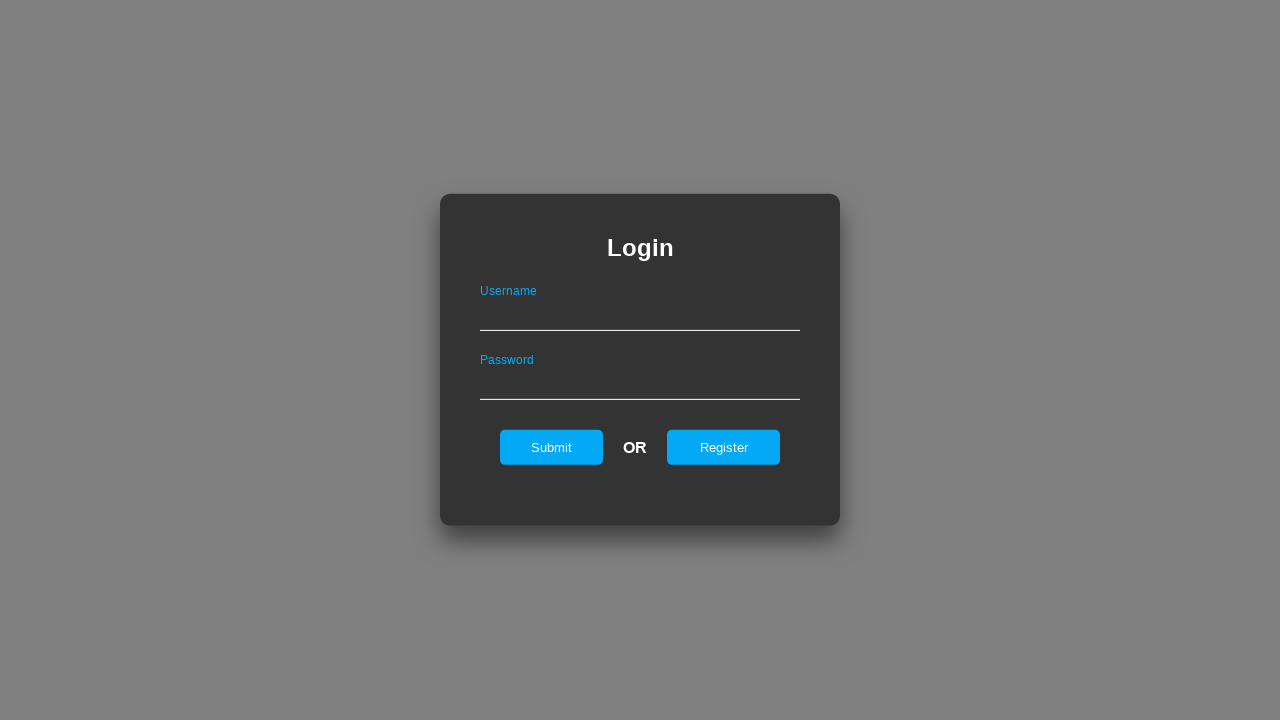

Login form loaded and visible
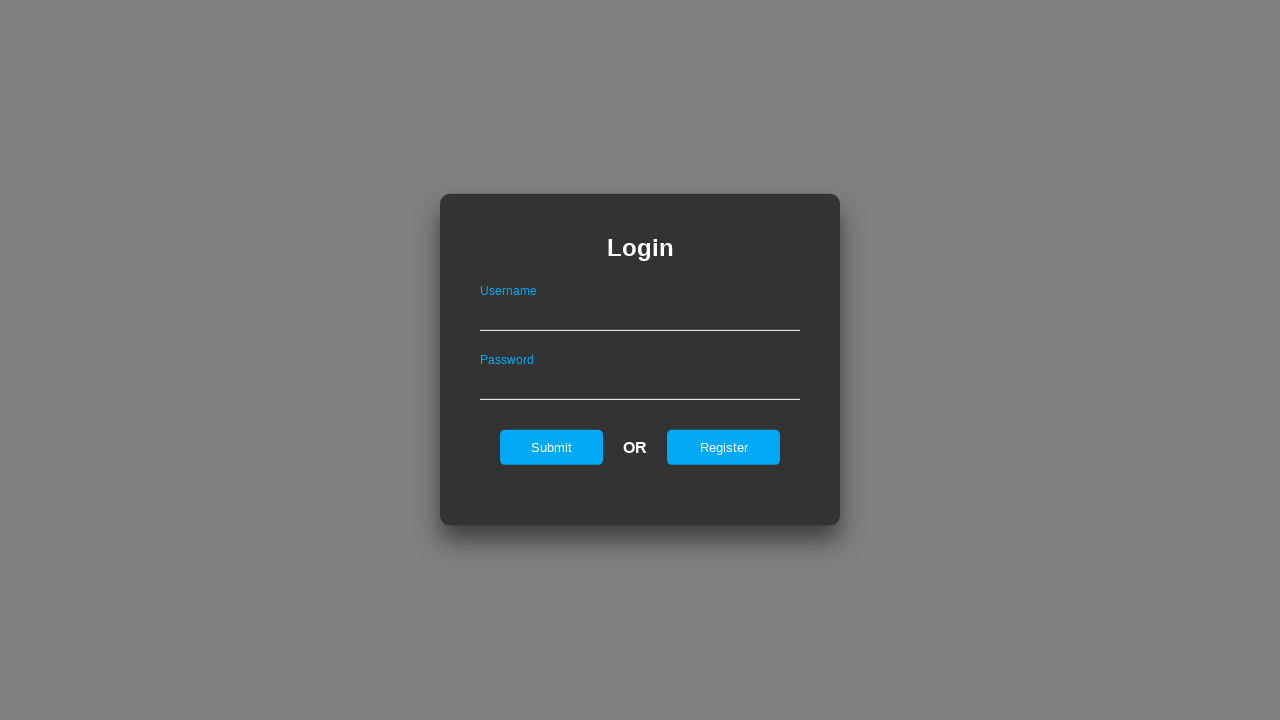

Filled password field with valid password on #password
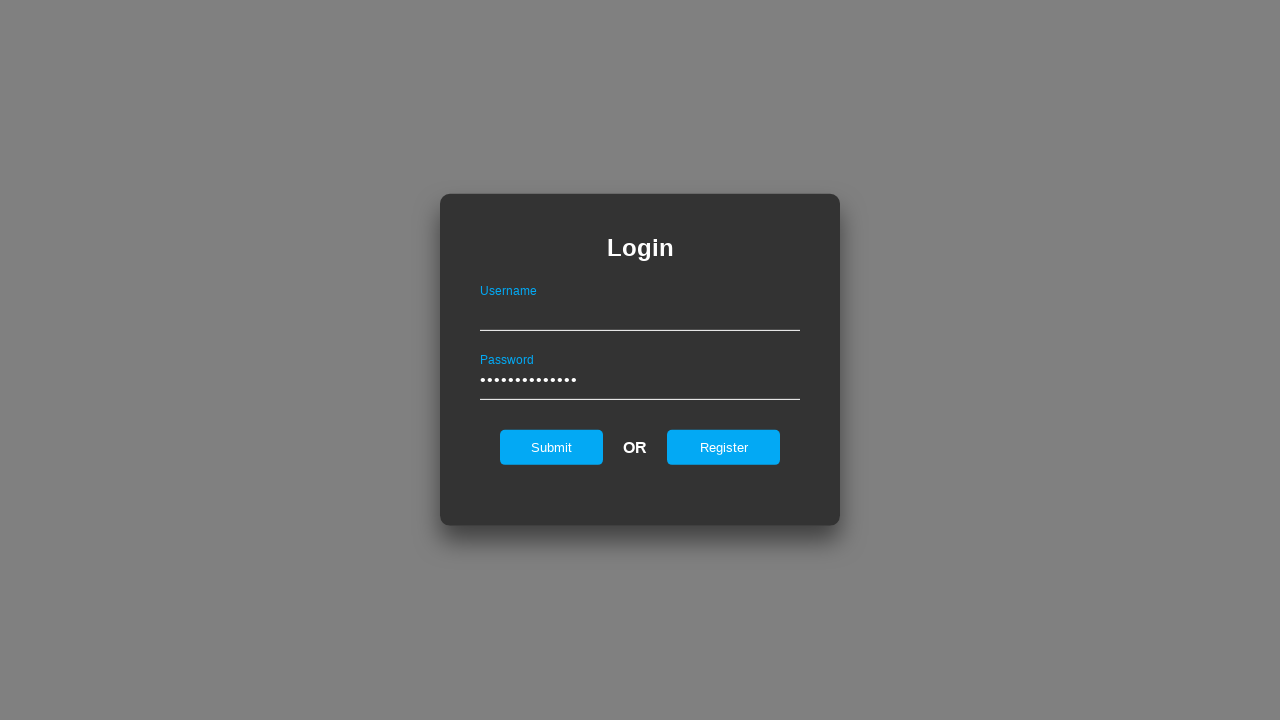

Clicked submit button with empty username at (552, 447) on #submit
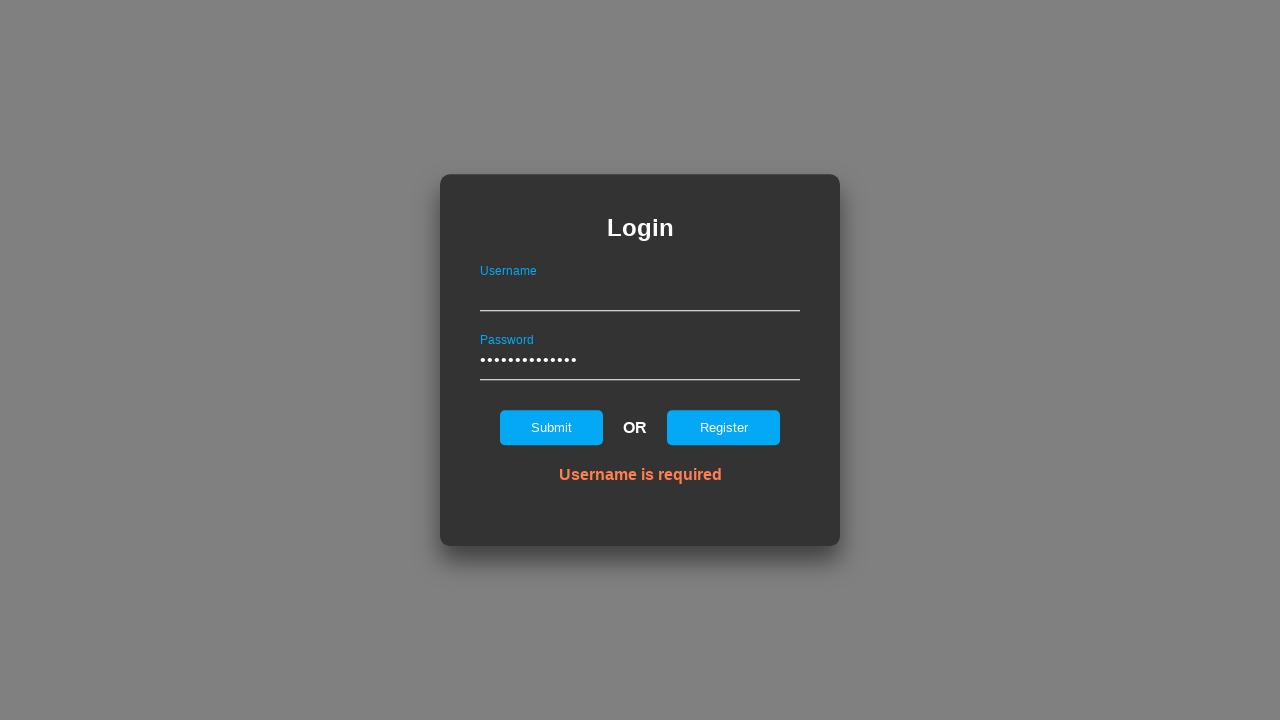

Error message appeared on form
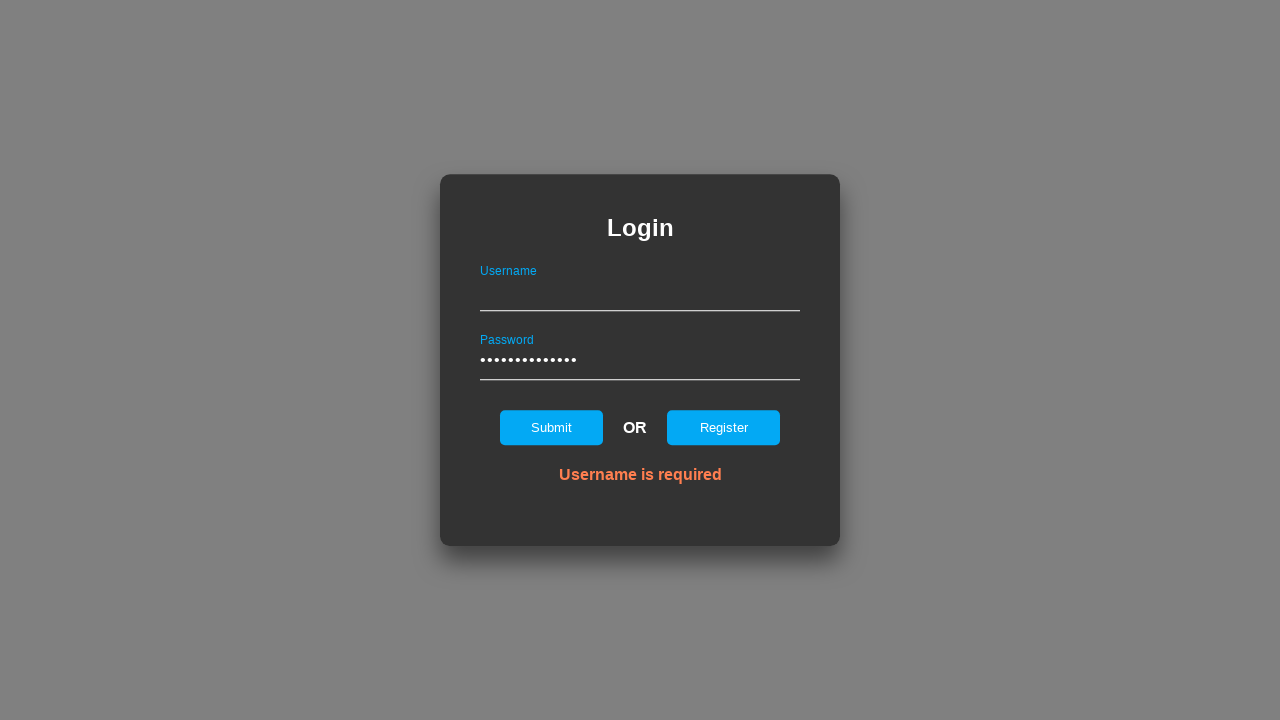

Verified error message text is 'Username is required'
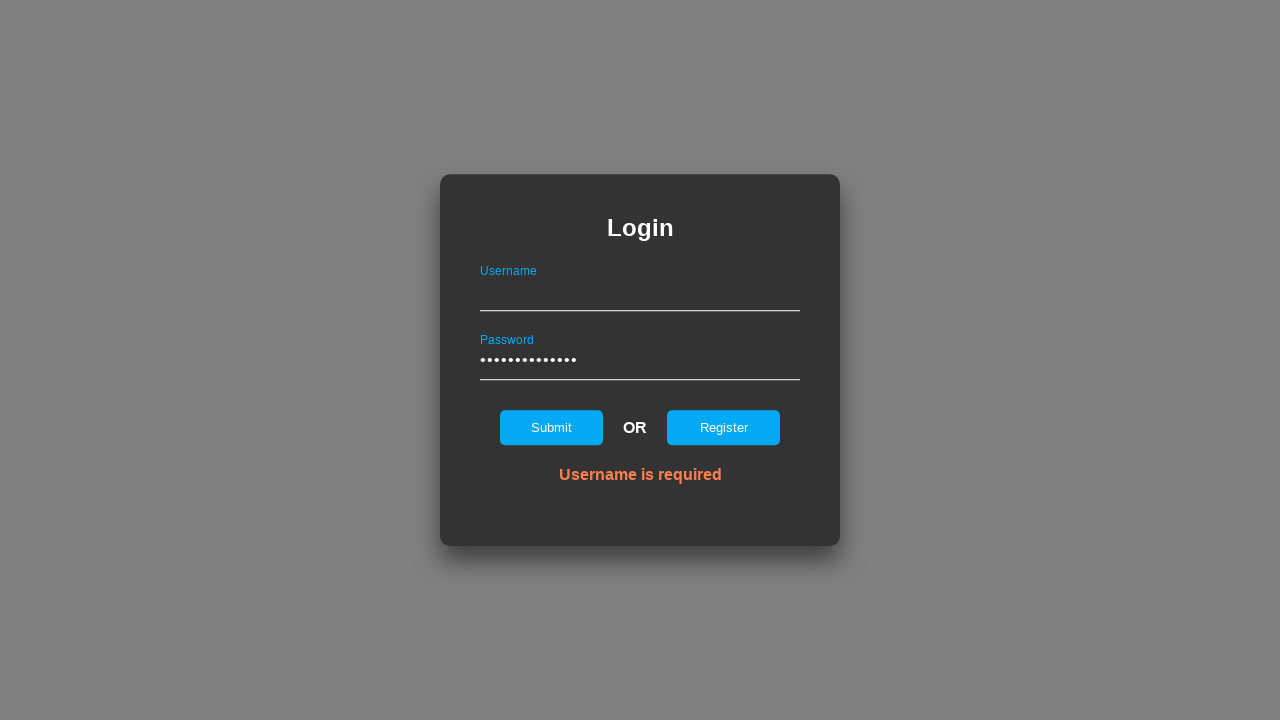

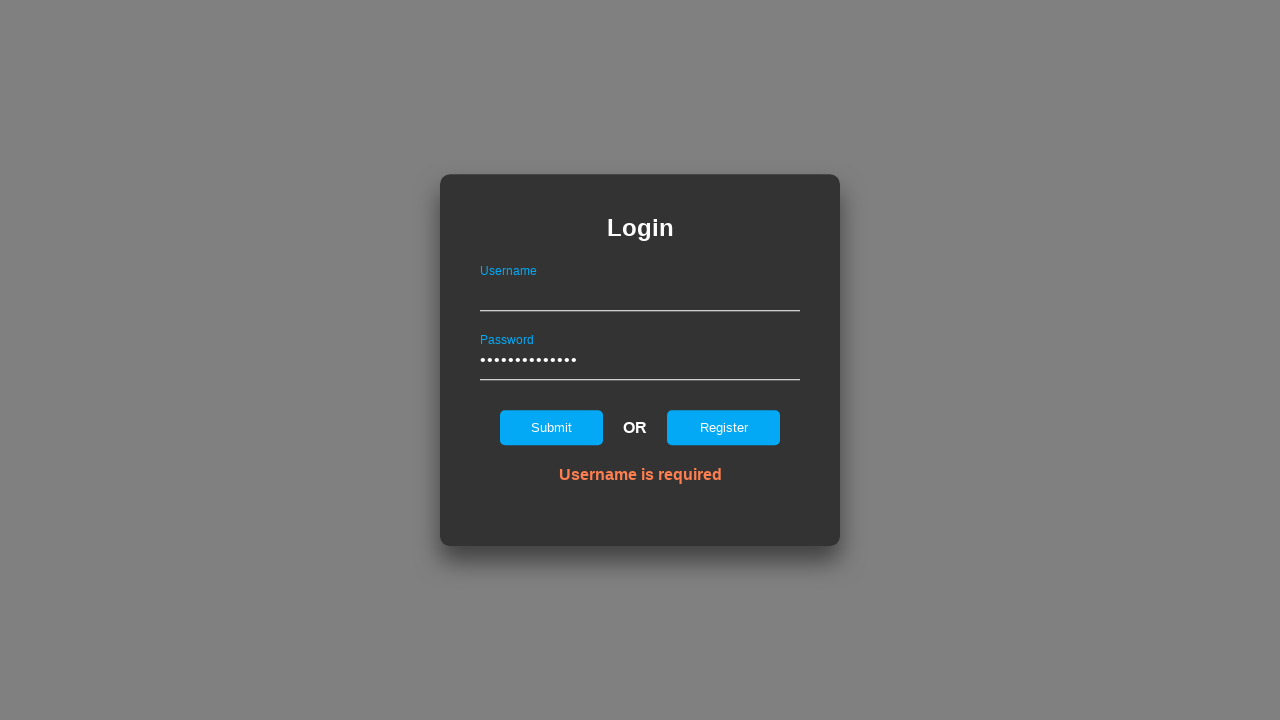